Tests the flight booking flow on BlazeDemo by selecting departure city (Philadelphia) and destination city (Rome), choosing a flight from the results, filling in passenger name, and completing the purchase.

Starting URL: https://blazedemo.com/

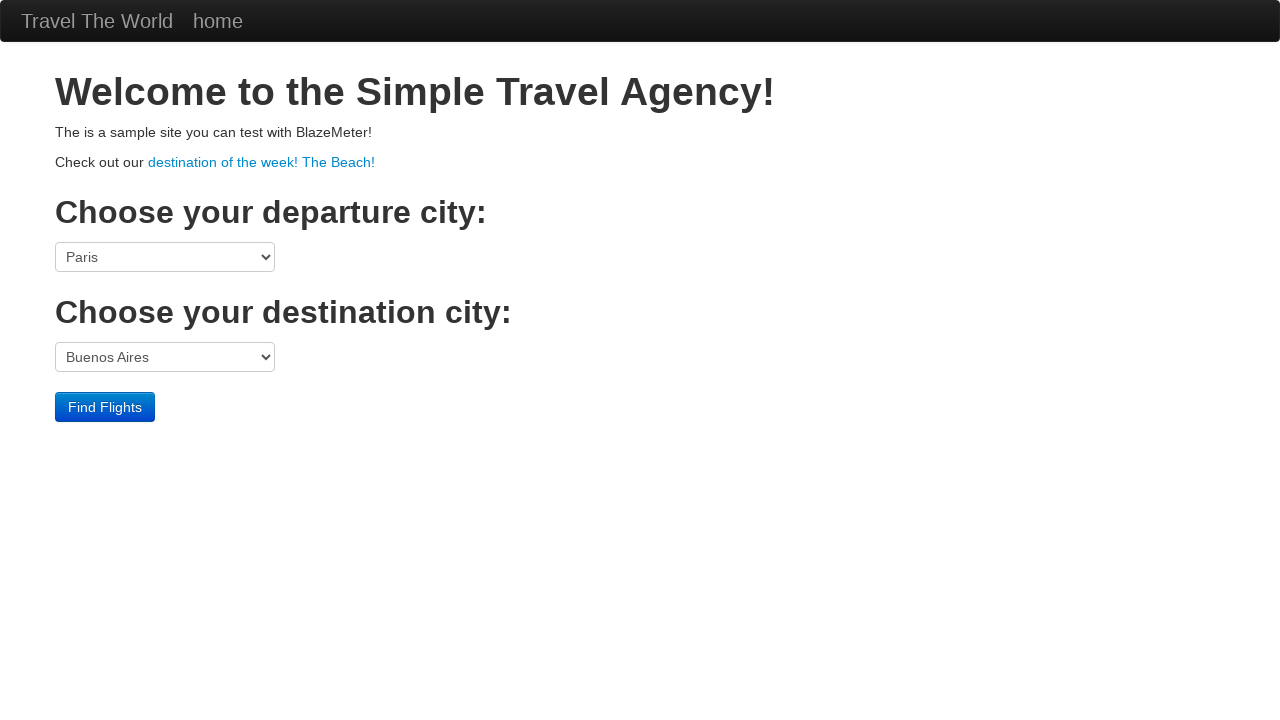

Clicked departure city dropdown at (165, 257) on select[name='fromPort']
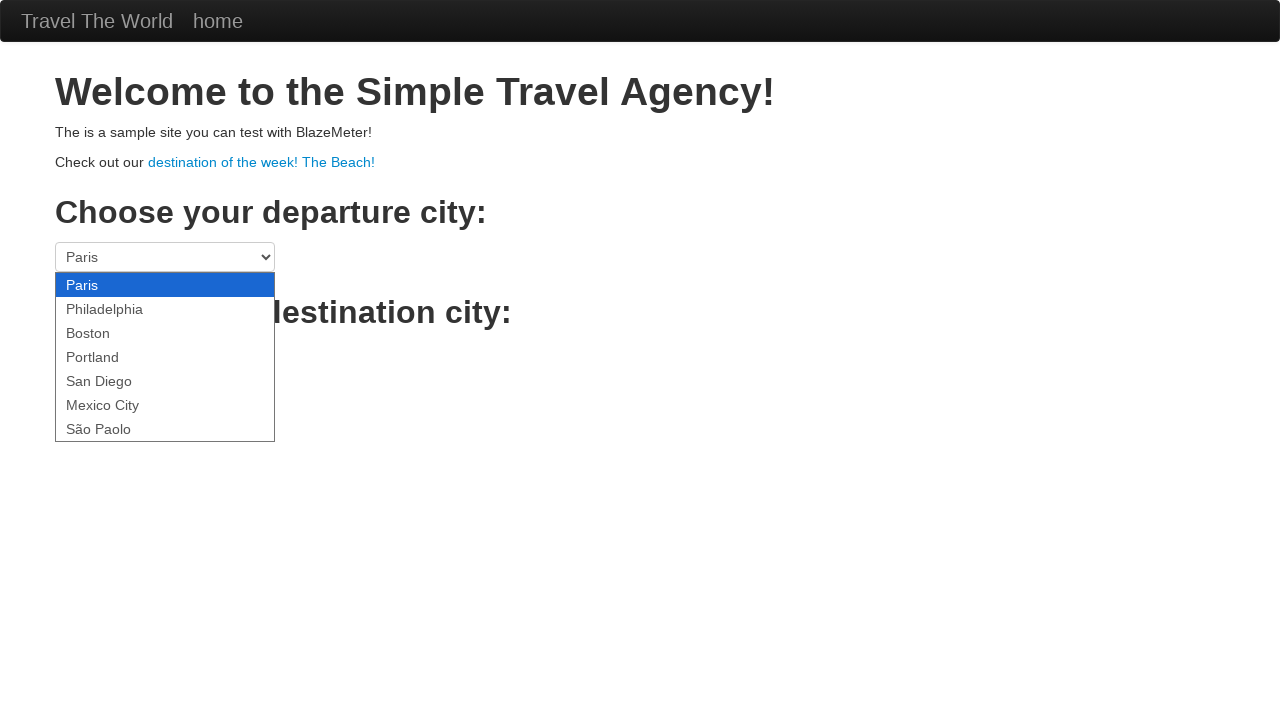

Selected Philadelphia as departure city on select[name='fromPort']
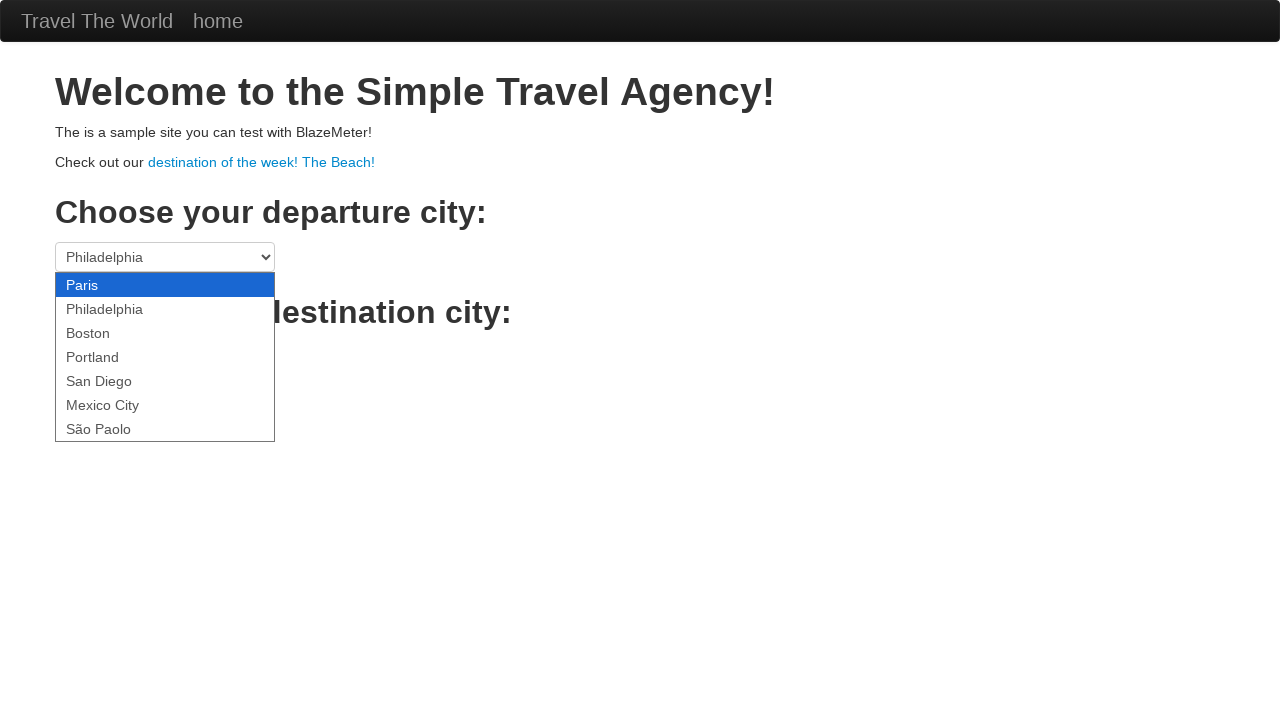

Clicked destination city dropdown at (165, 357) on select[name='toPort']
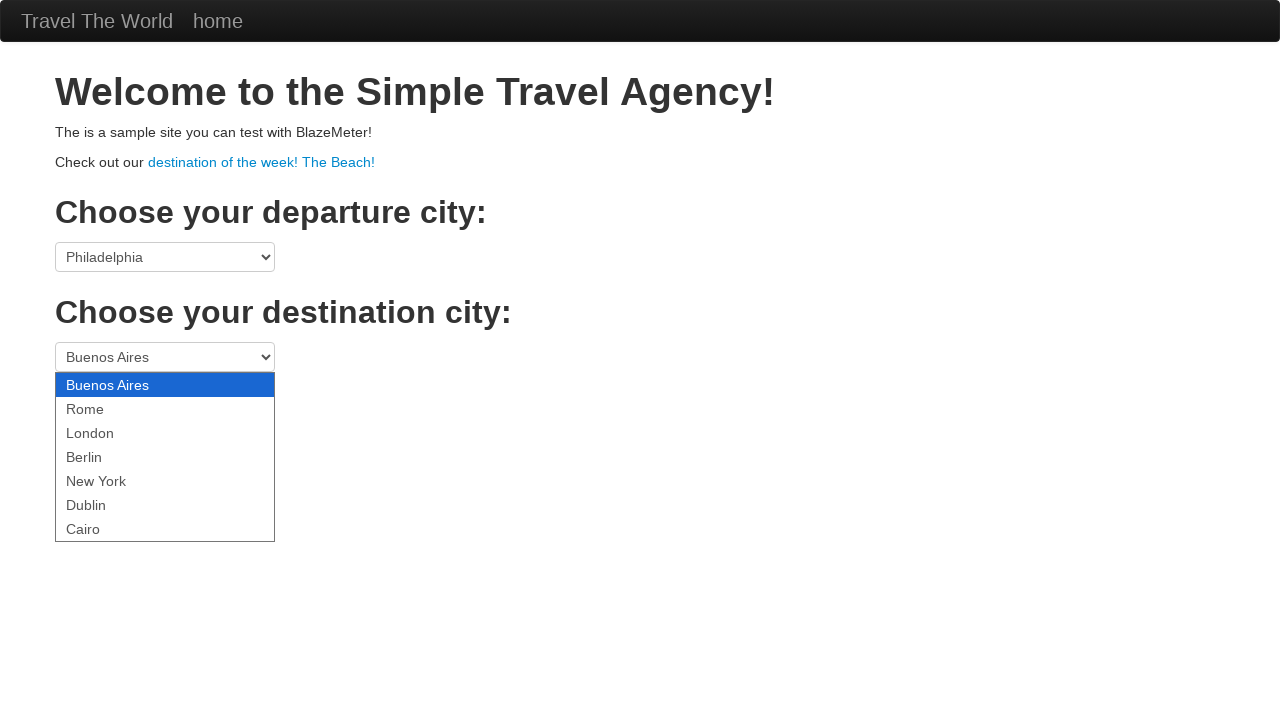

Selected Rome as destination city on select[name='toPort']
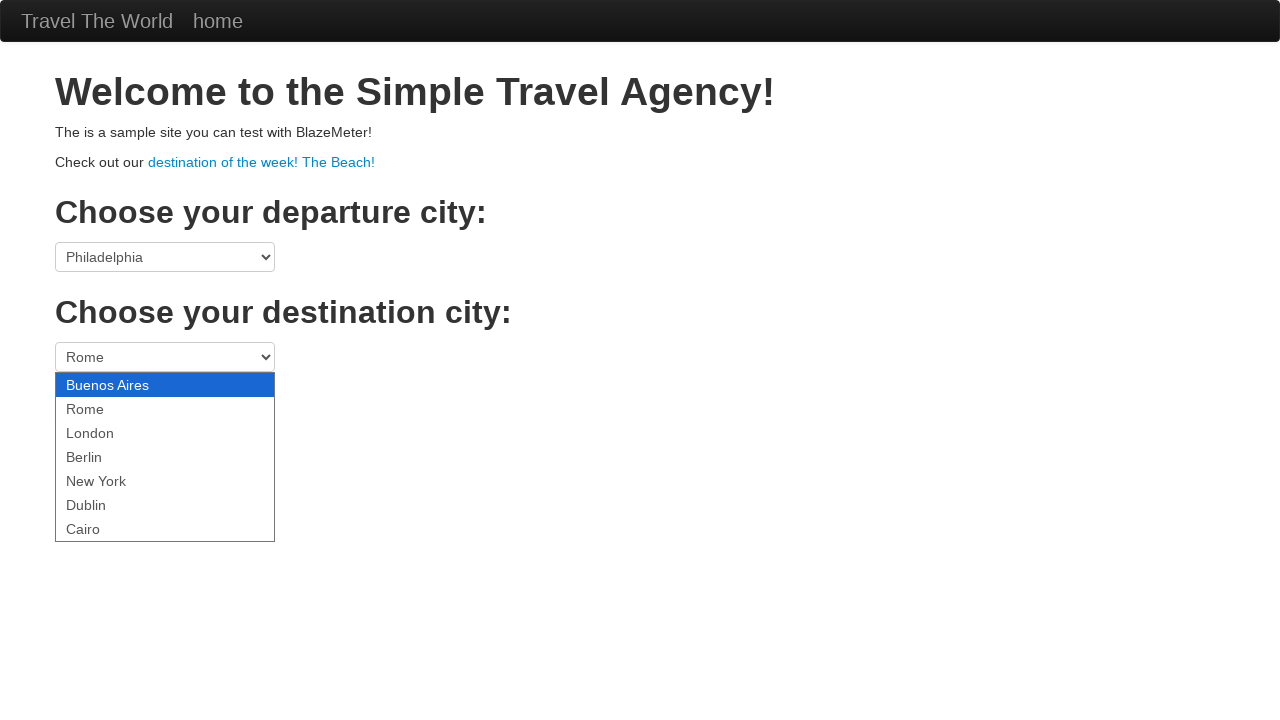

Clicked Find Flights button at (105, 407) on .btn-primary
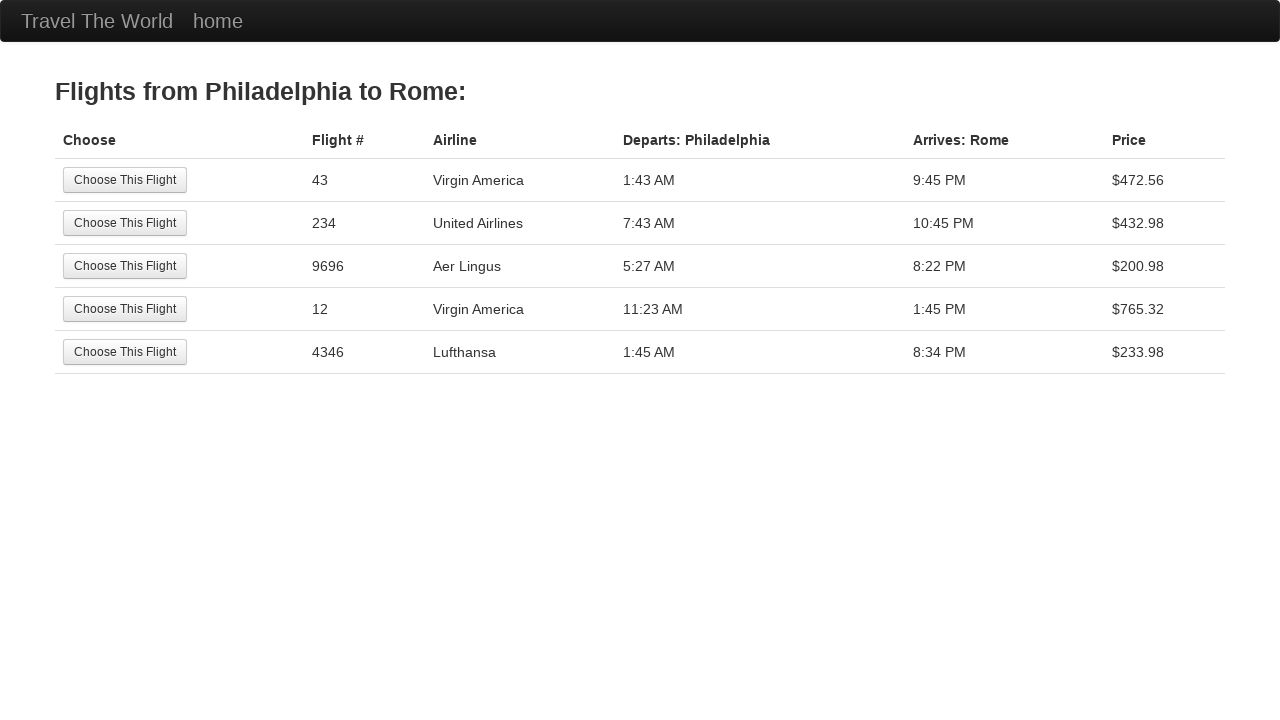

Selected the 5th flight from search results at (125, 352) on tr:nth-child(5) .btn
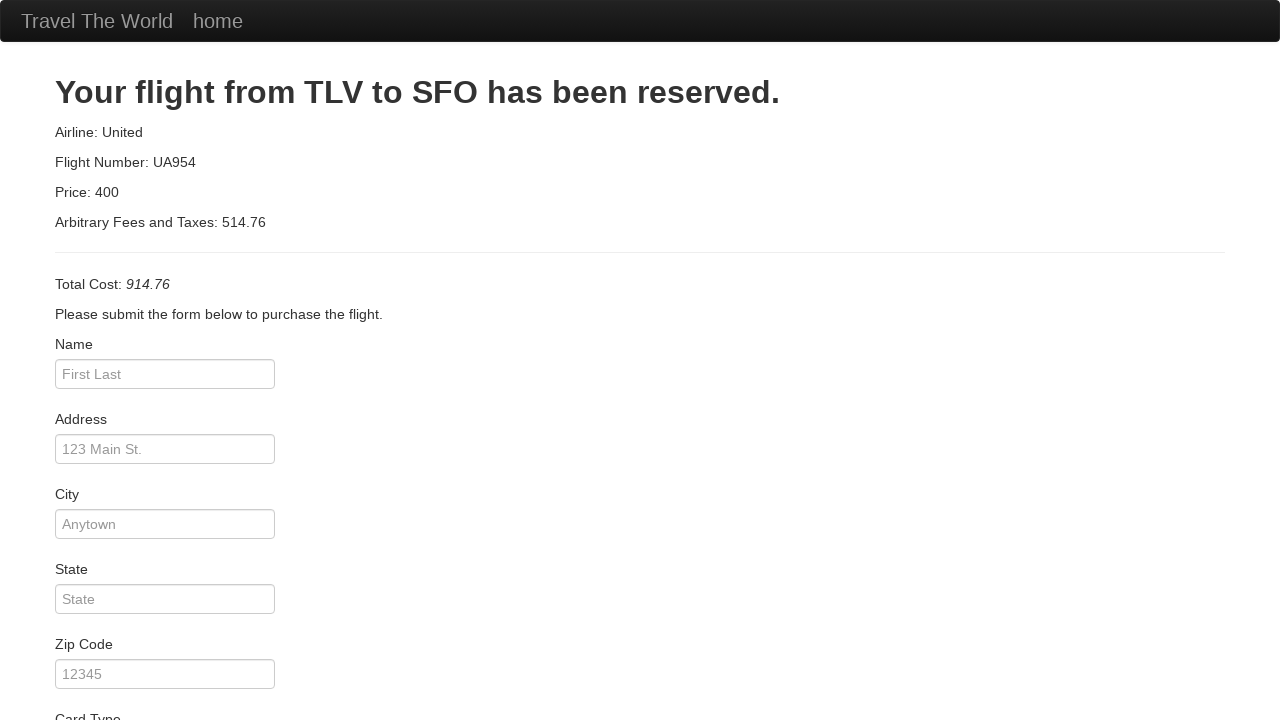

Clicked passenger name input field at (165, 374) on #inputName
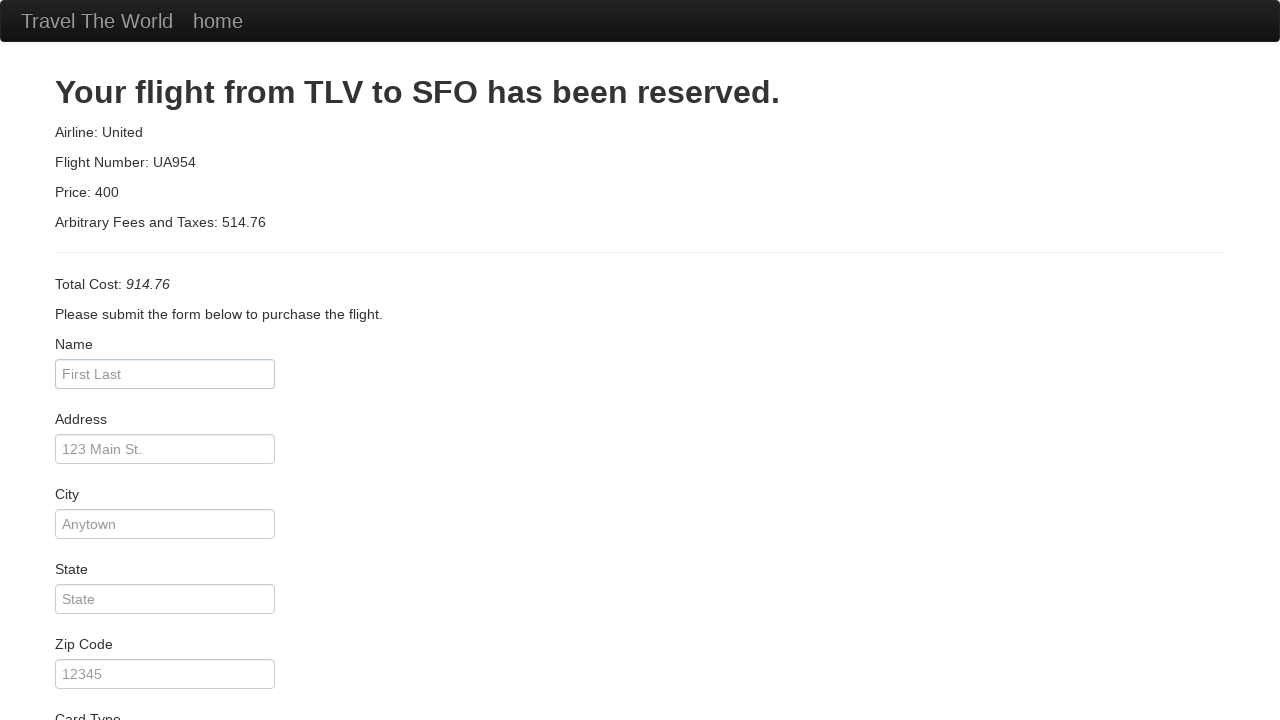

Entered 'Cruz' as passenger name on #inputName
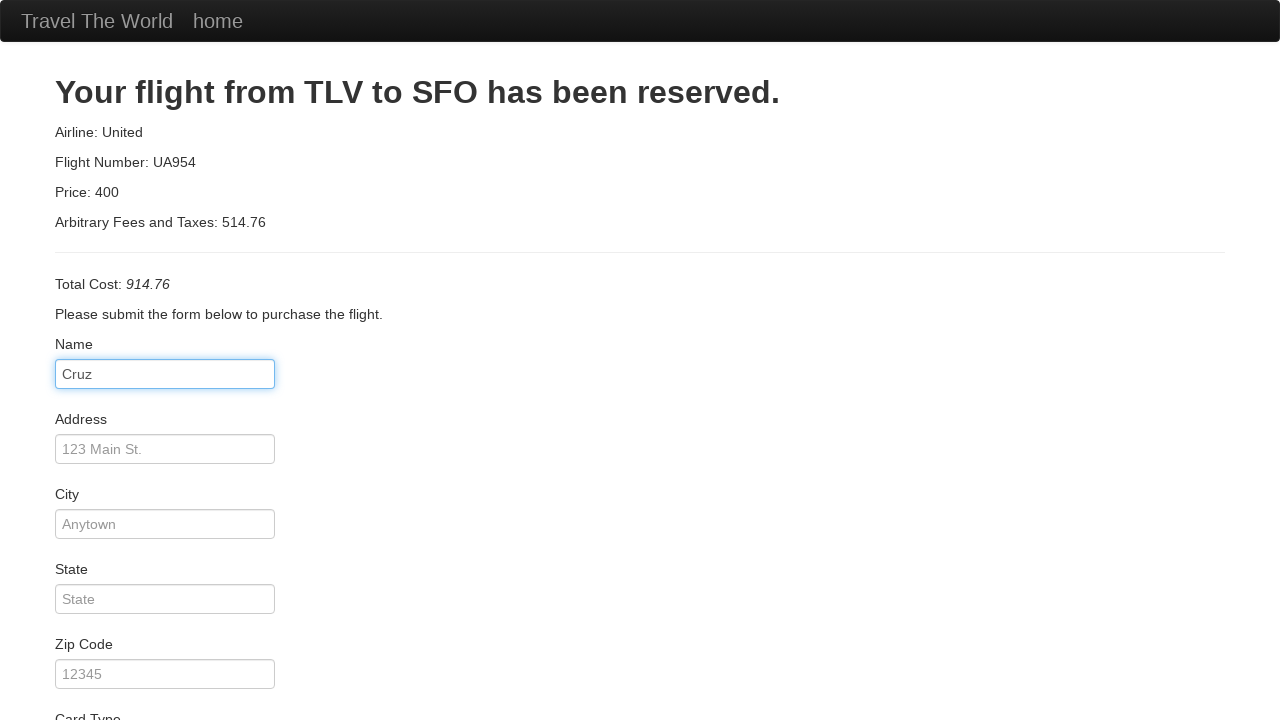

Clicked Purchase Flight button to complete booking at (118, 685) on .btn-primary
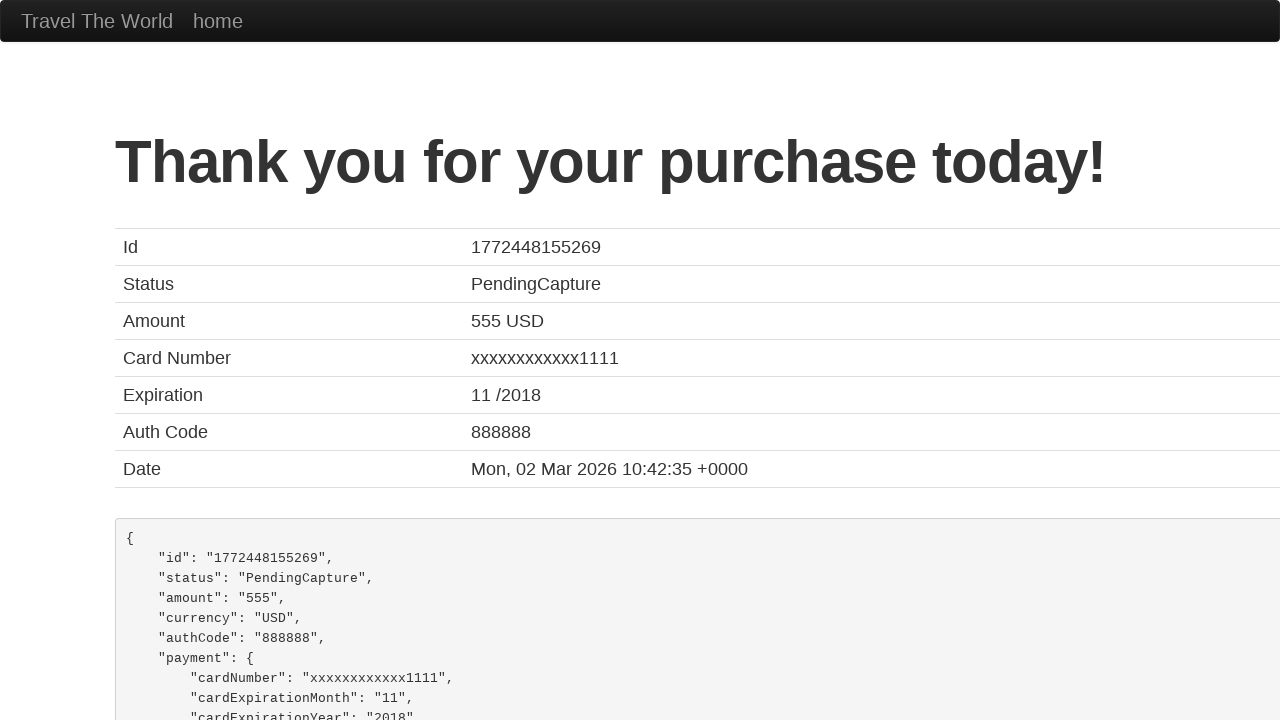

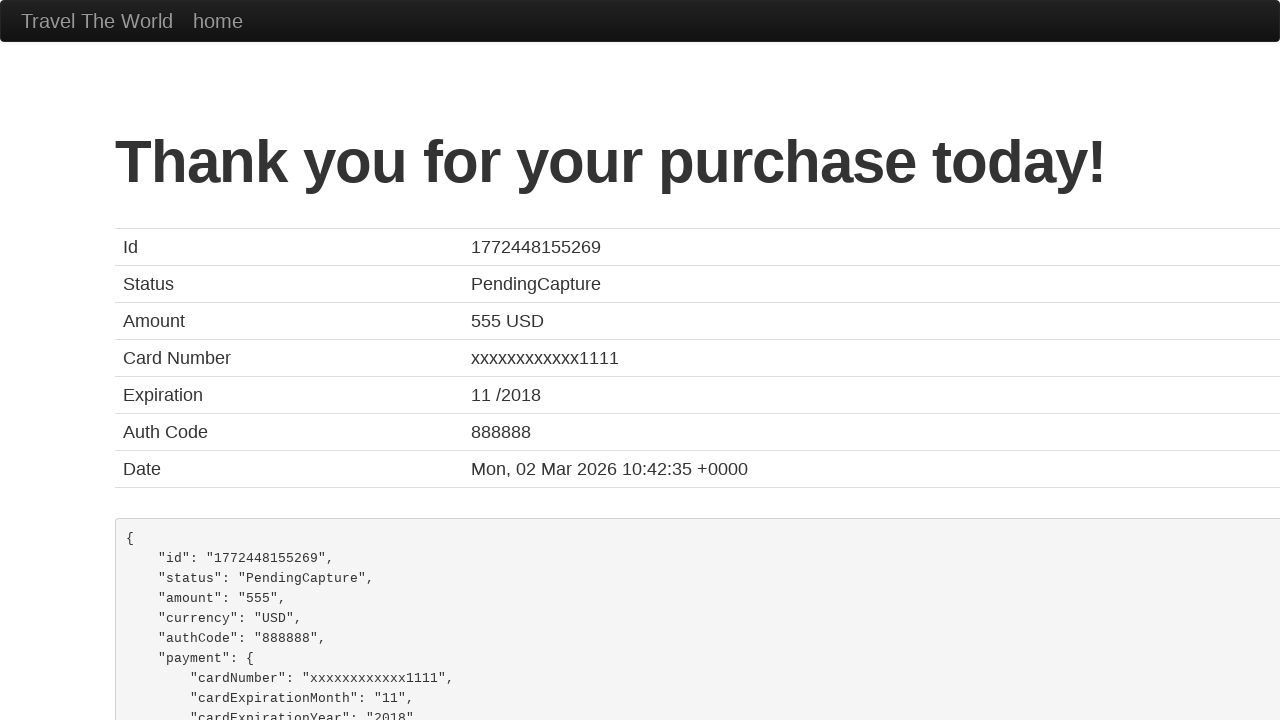